Tests date dropdown selection functionality by selecting a specific date (December 1st) from month, day, and year dropdowns and verifying the selections

Starting URL: https://practice.cydeo.com/dropdown

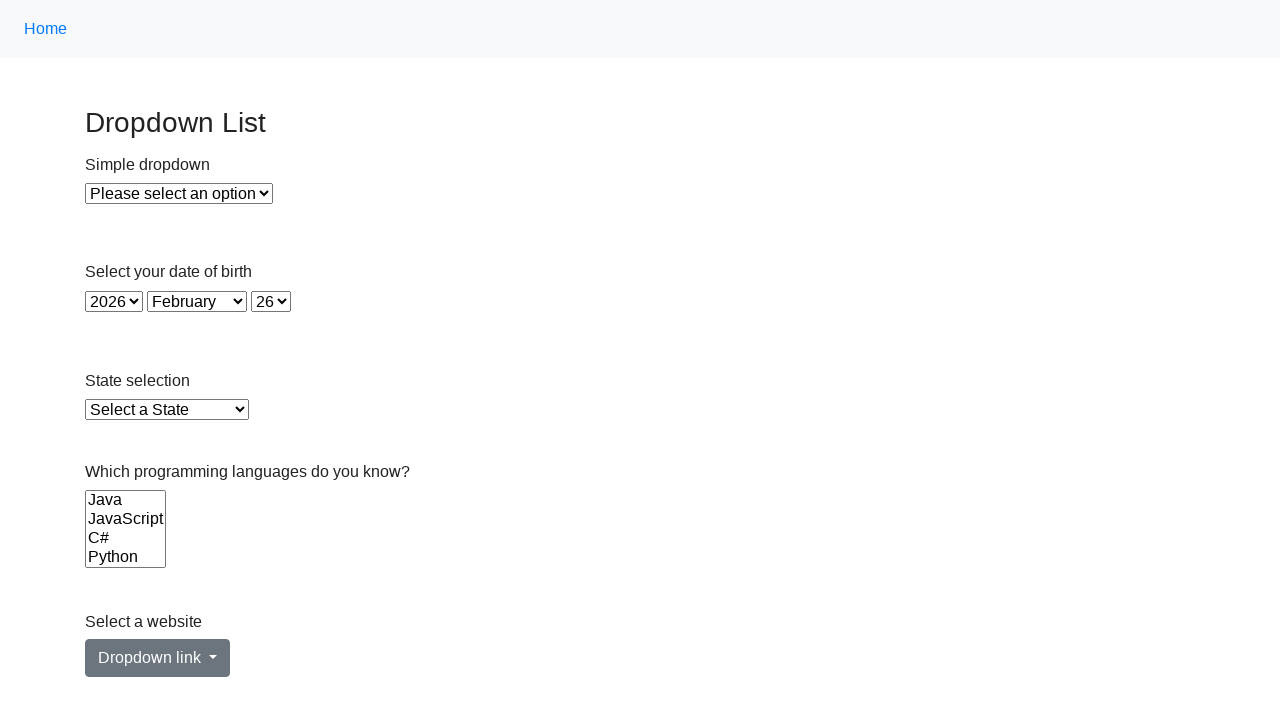

Located month dropdown element
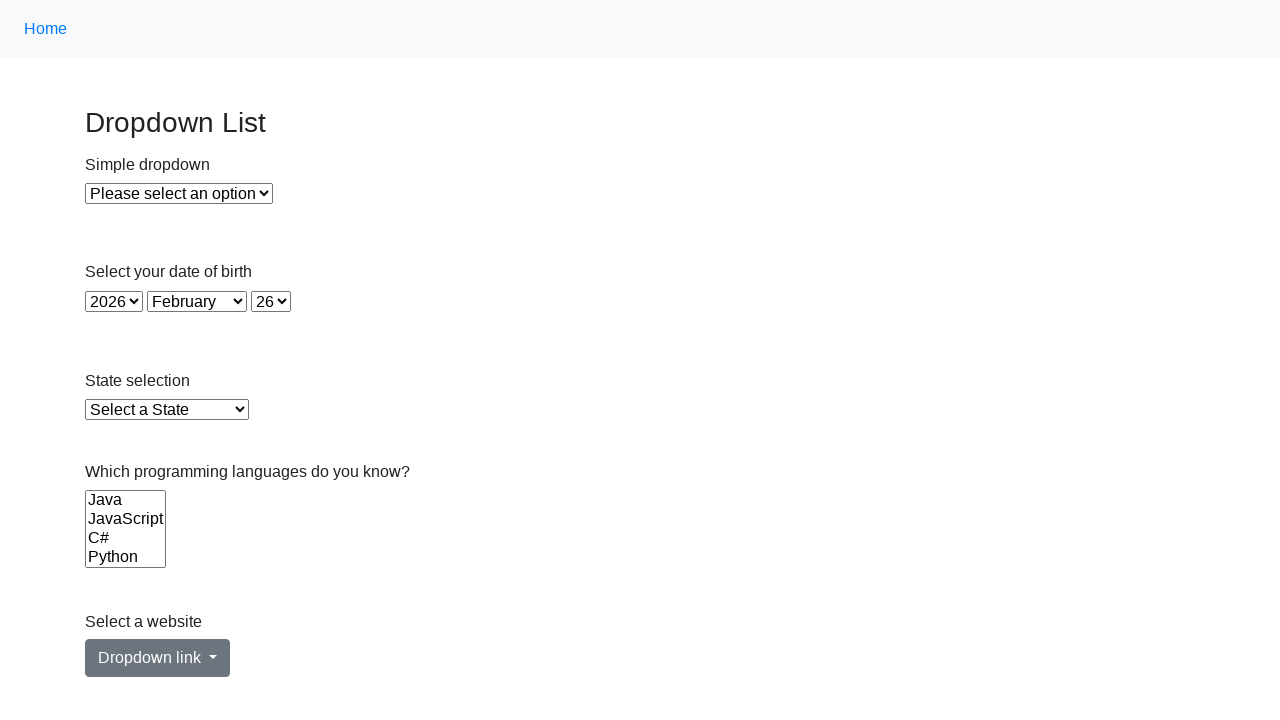

Located day dropdown element
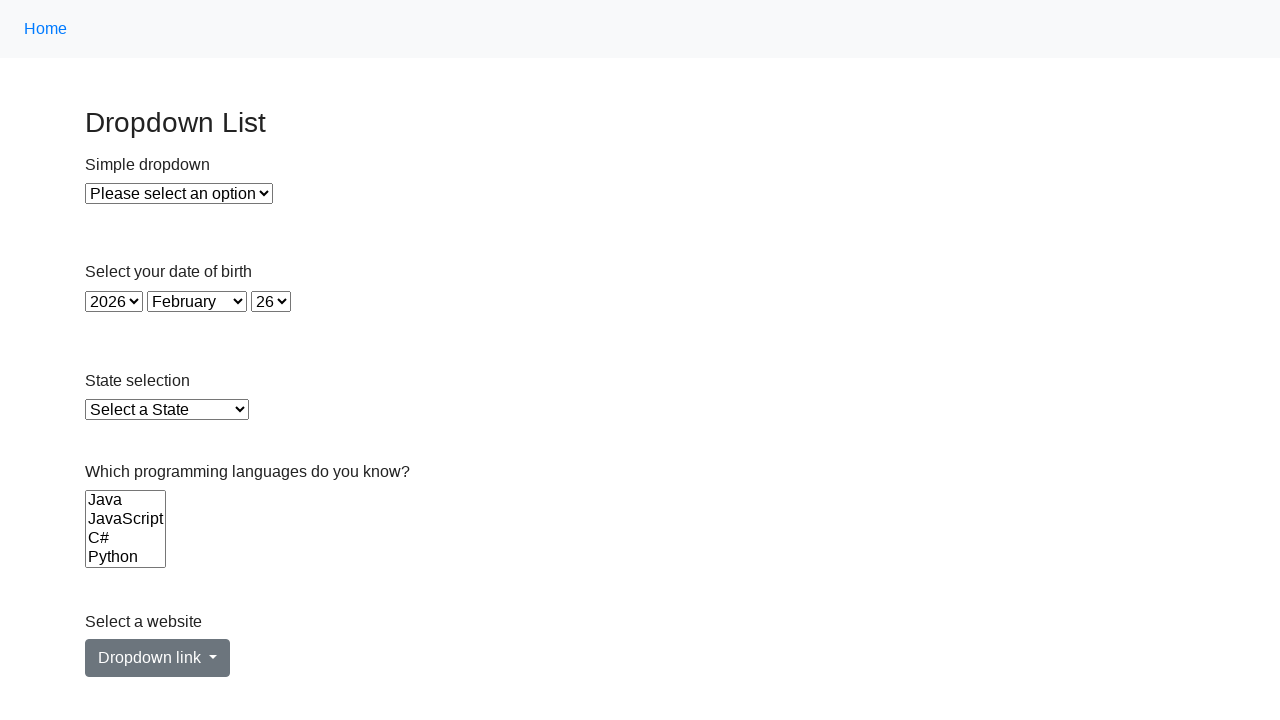

Located year dropdown element
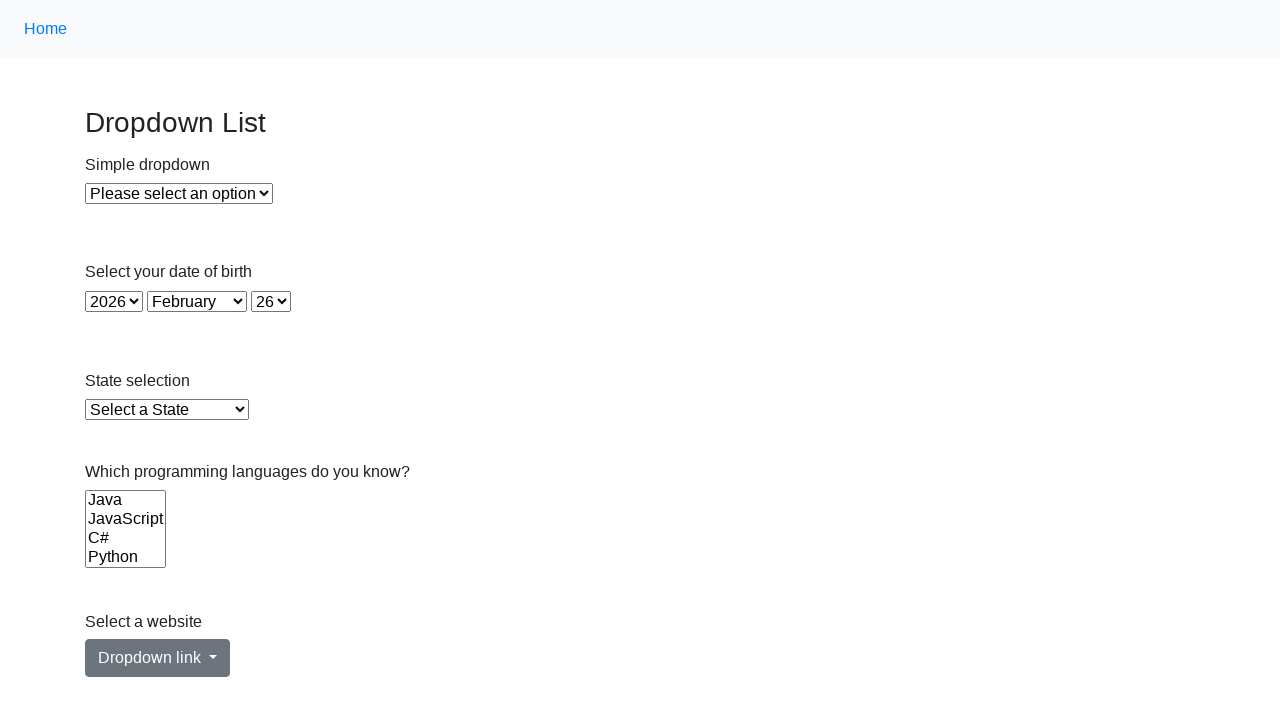

Selected December from month dropdown on select#month
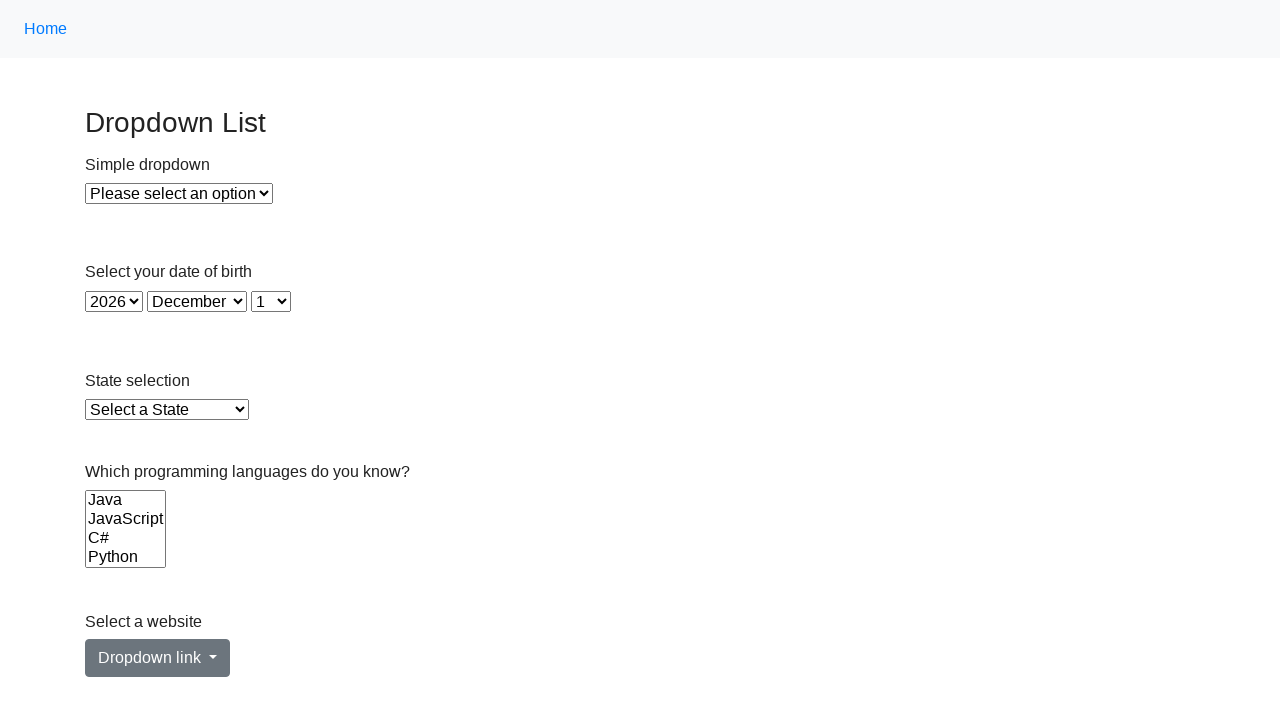

Selected day 1 from day dropdown on select#day
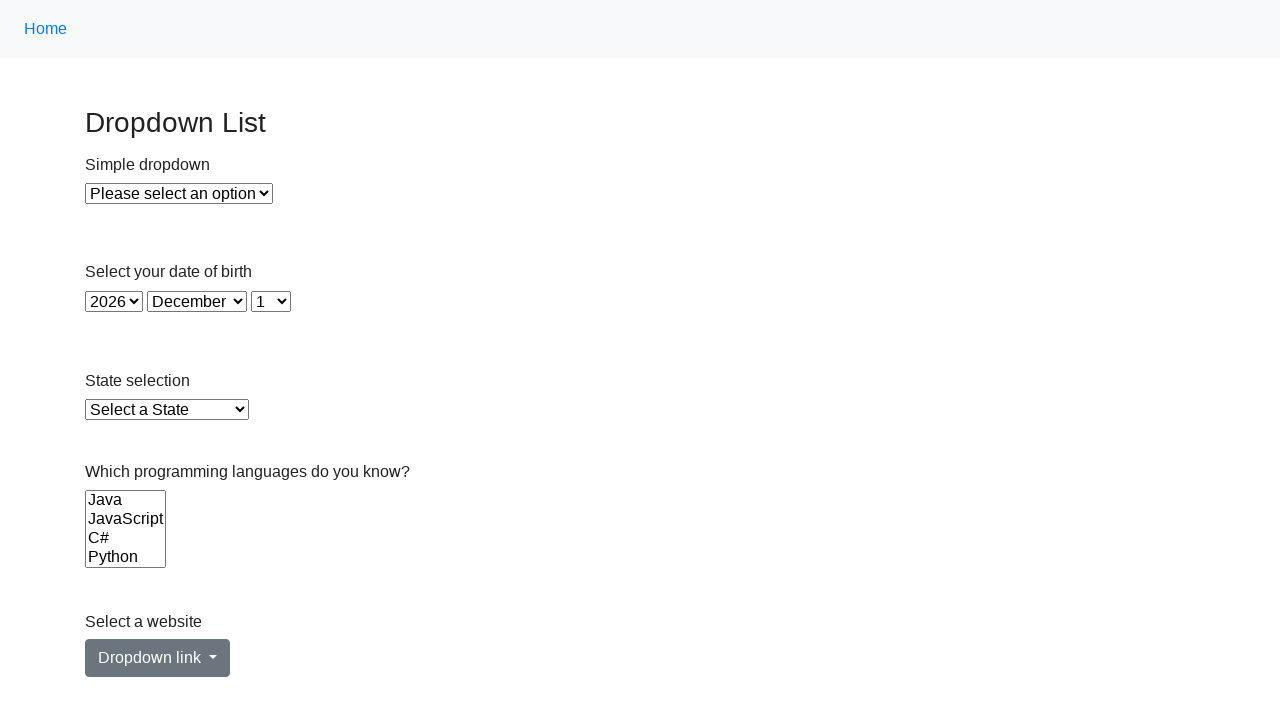

Retrieved all year options from year dropdown
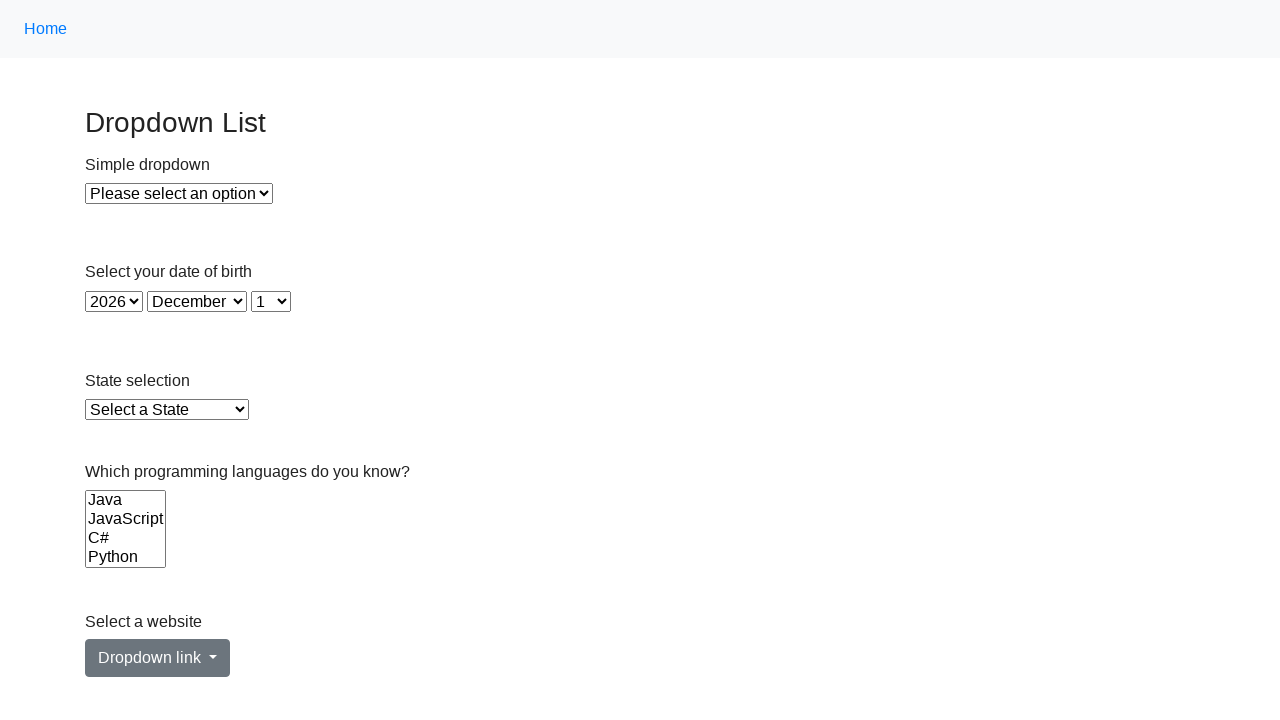

Year 1923 not available, selected fallback year 2023 on select#year
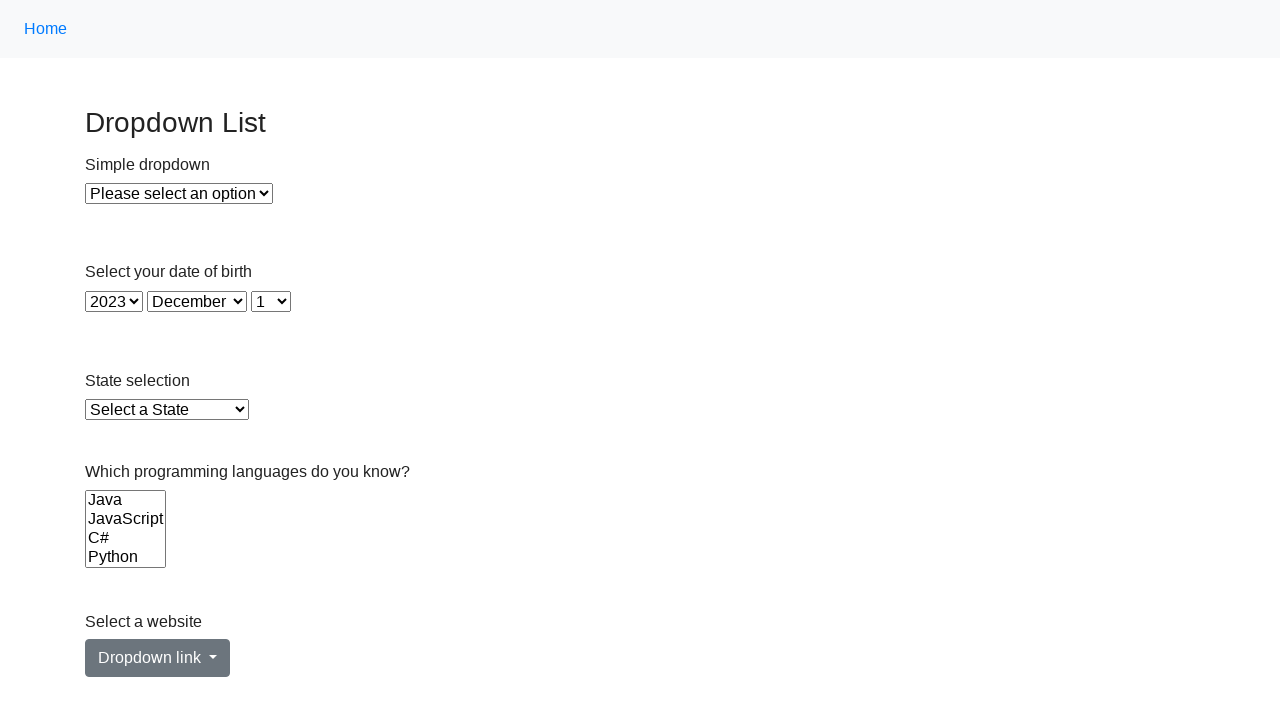

Retrieved selected month value
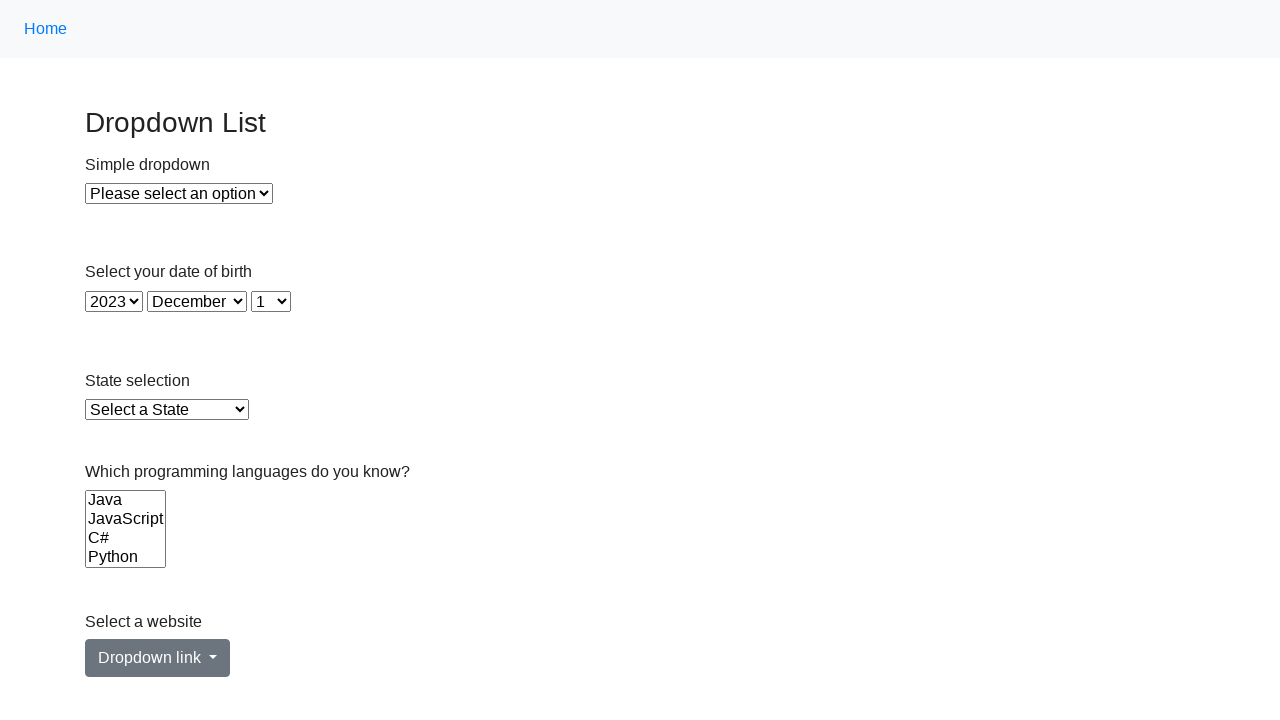

Retrieved selected day value
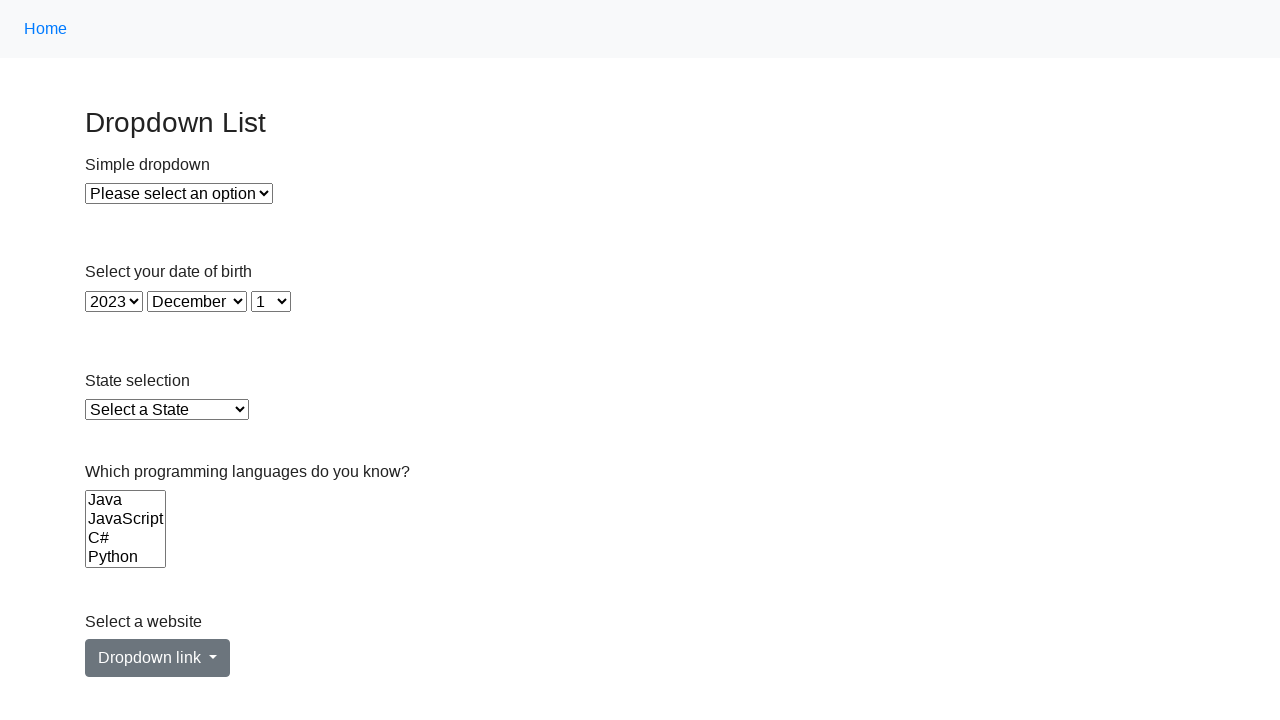

Retrieved selected year value
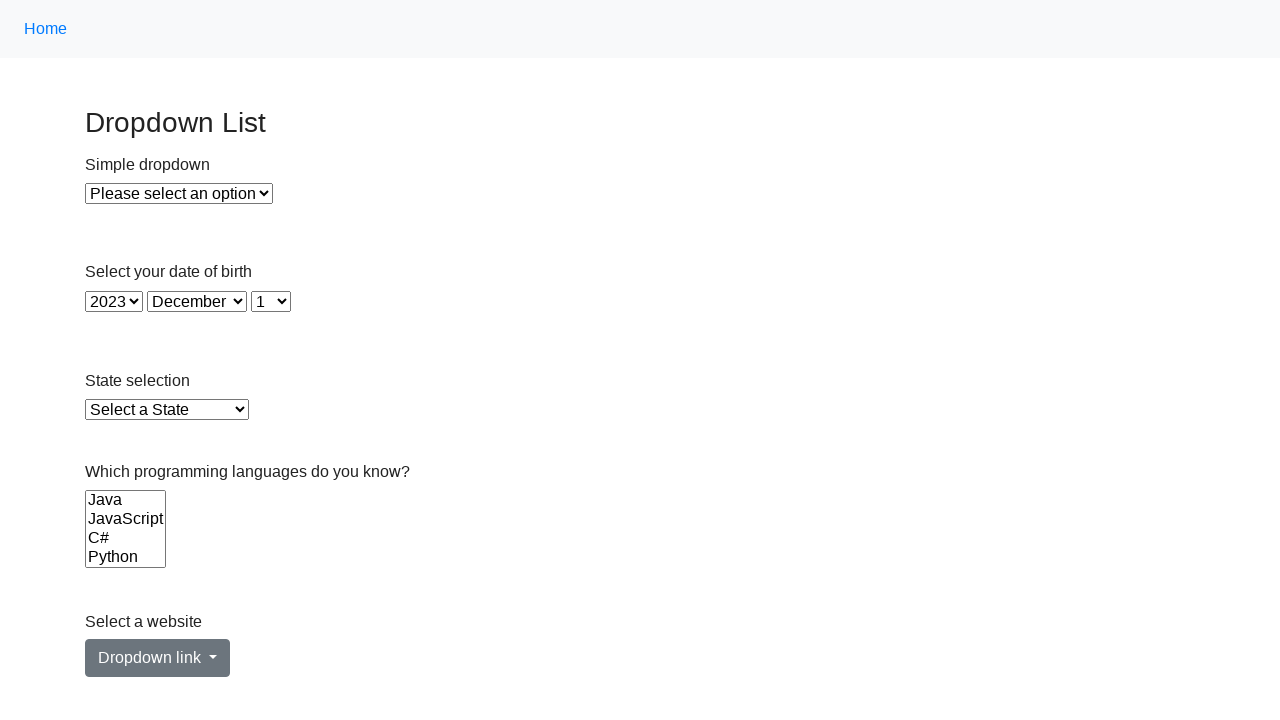

Verified month selection is December
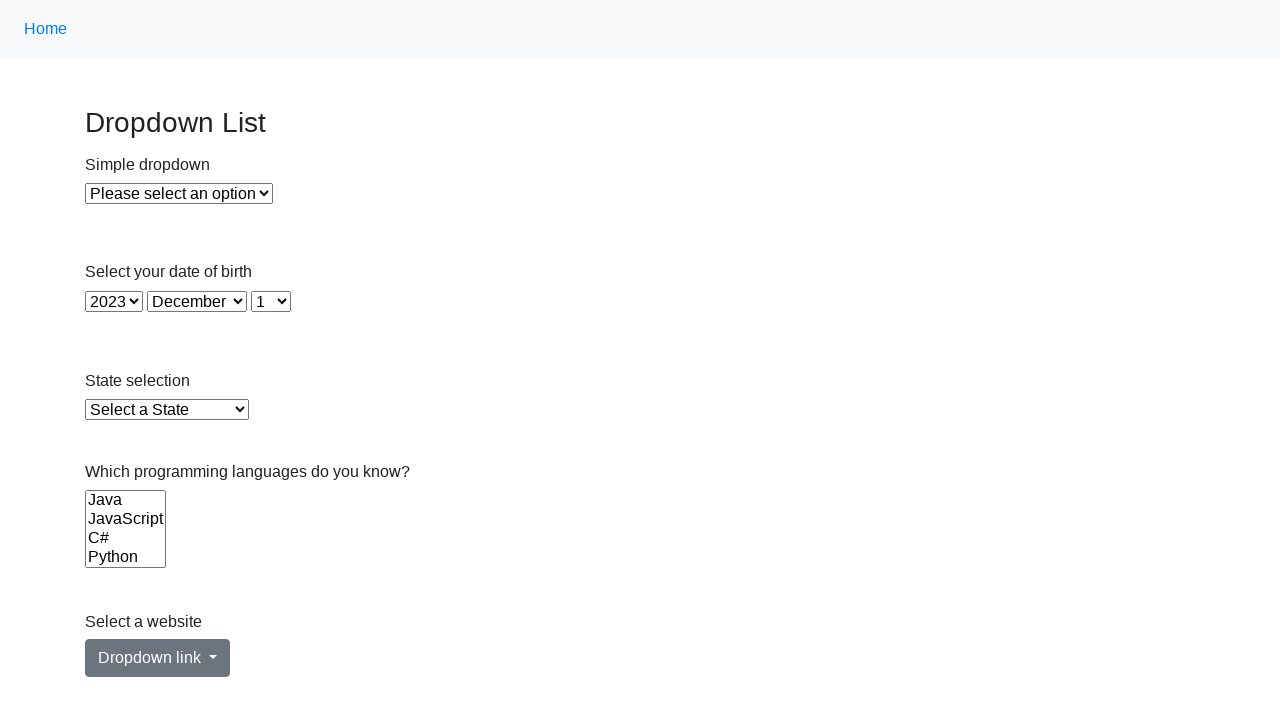

Verified day selection is 1
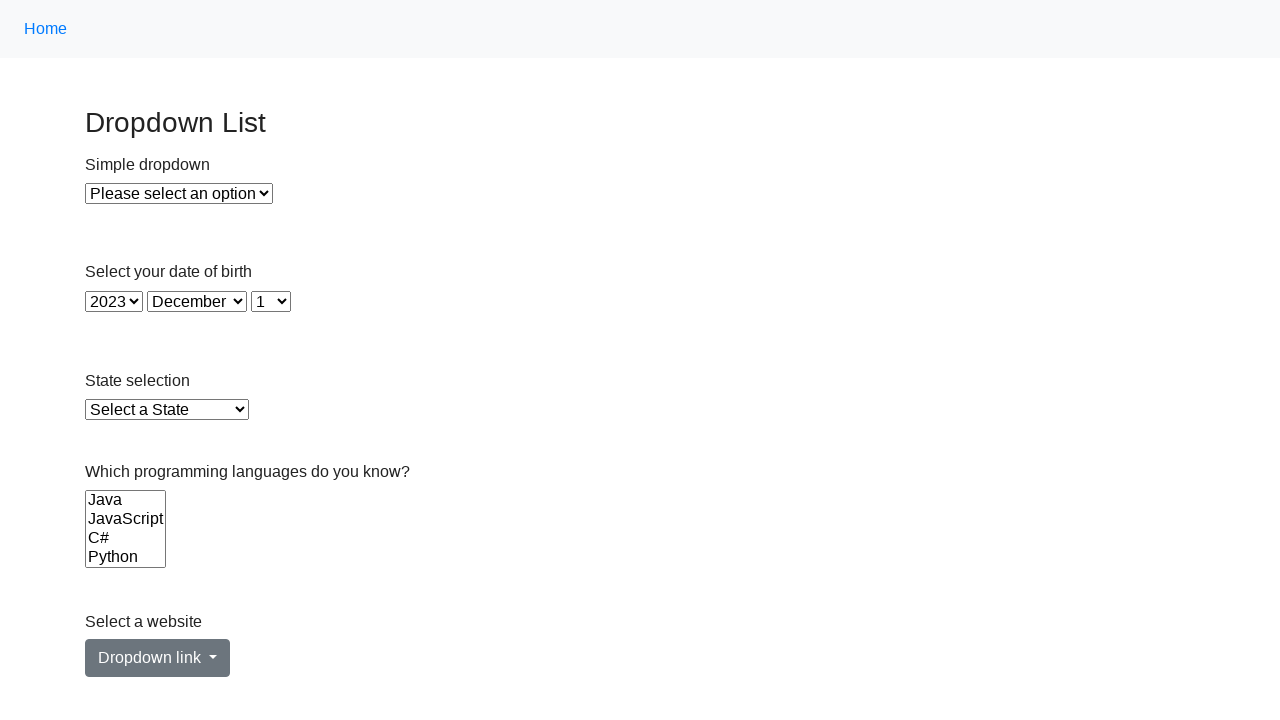

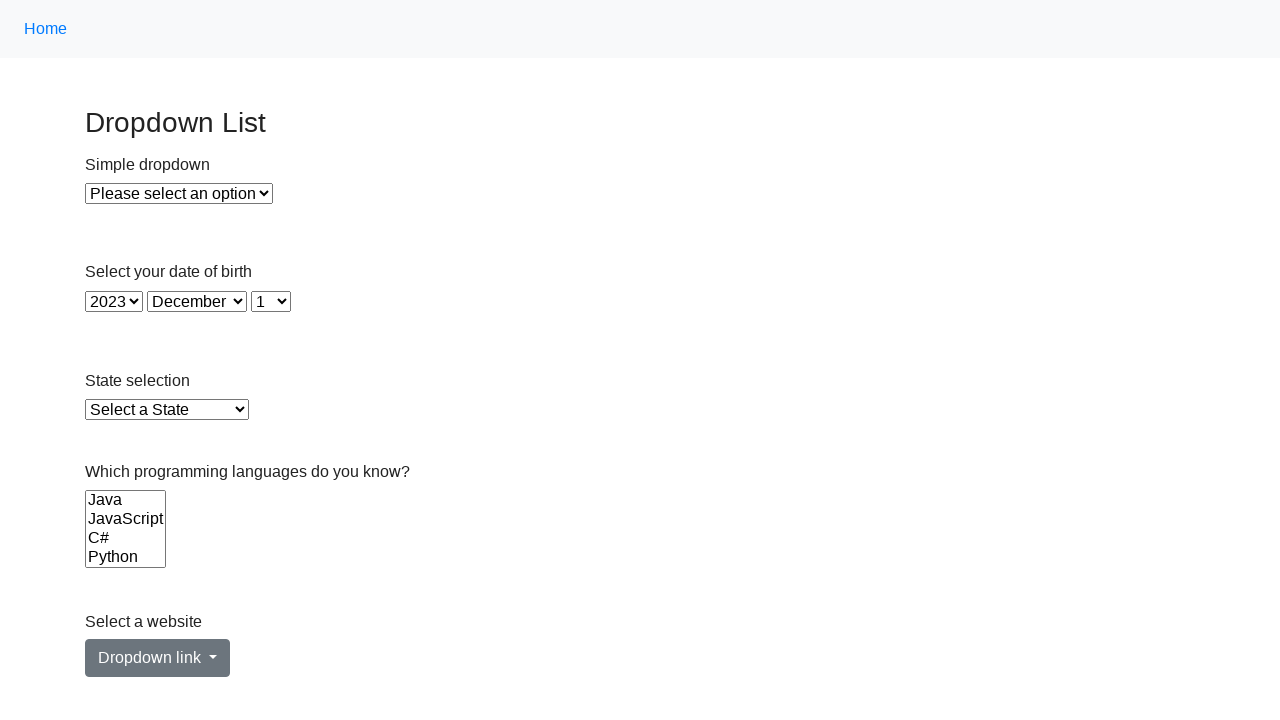